Navigates to the DemoQA text-box page and maximizes the browser window to verify the page loads successfully.

Starting URL: https://demoqa.com/text-box

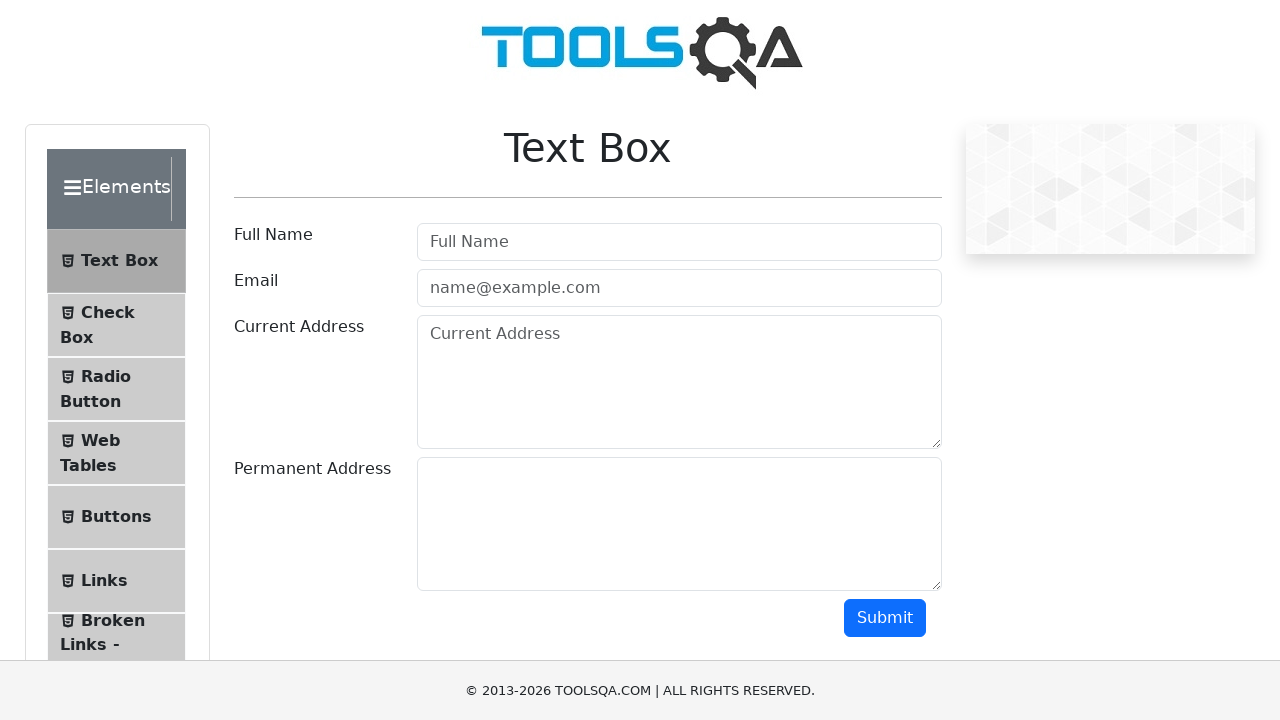

Maximized browser window to 1920x1080
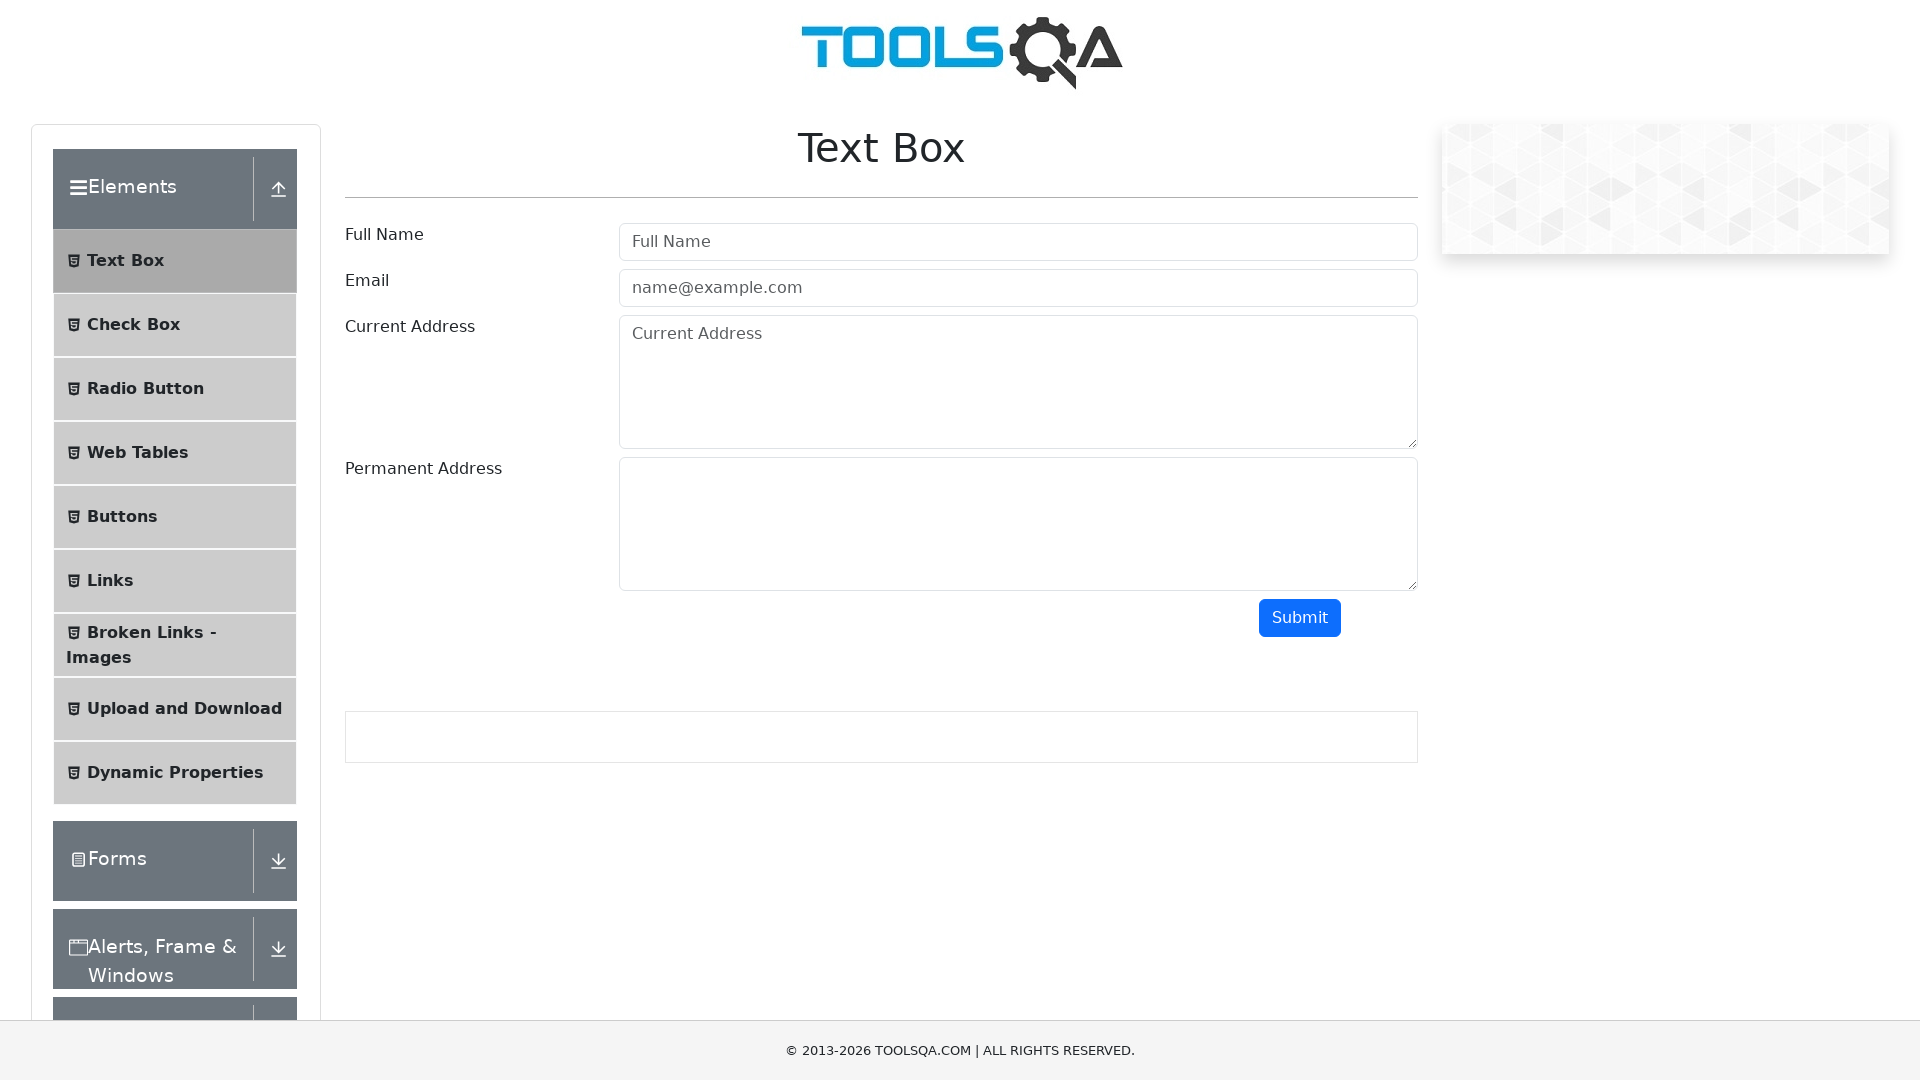

DemoQA text-box page loaded successfully
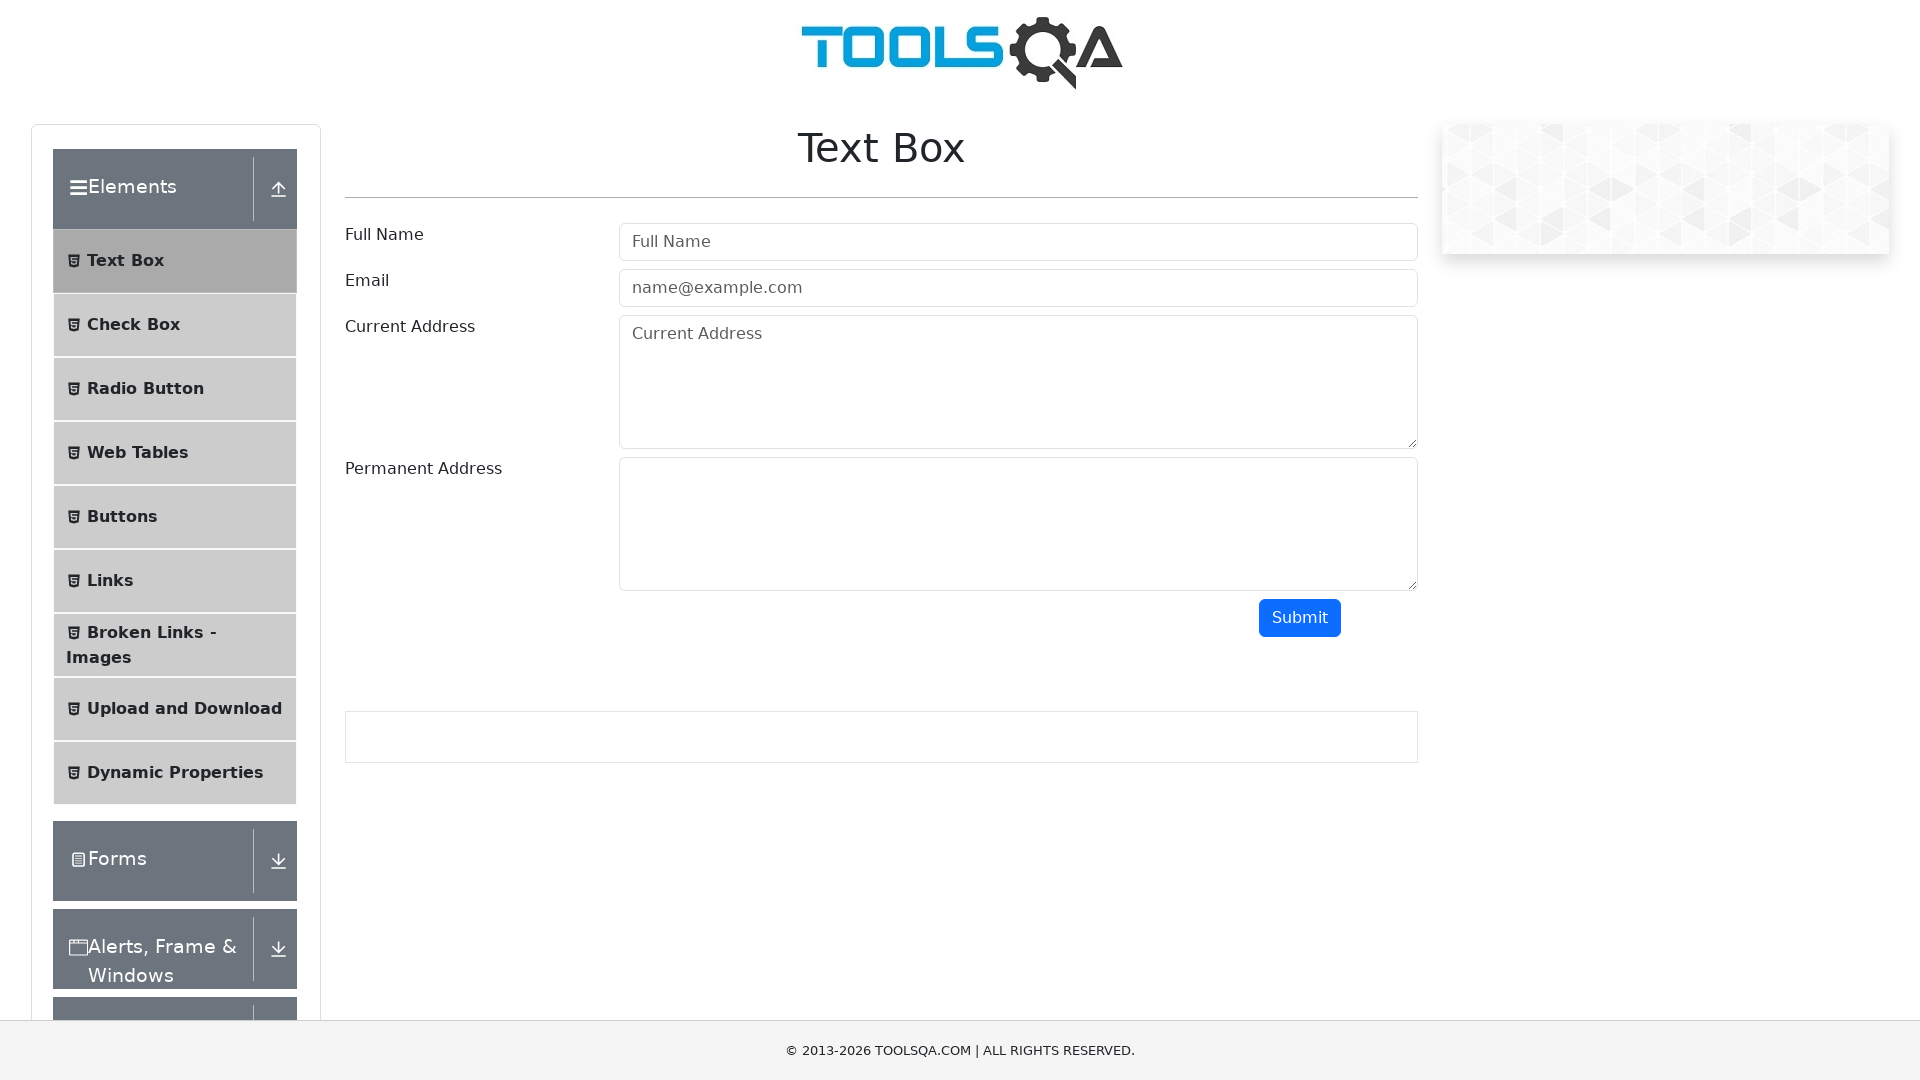

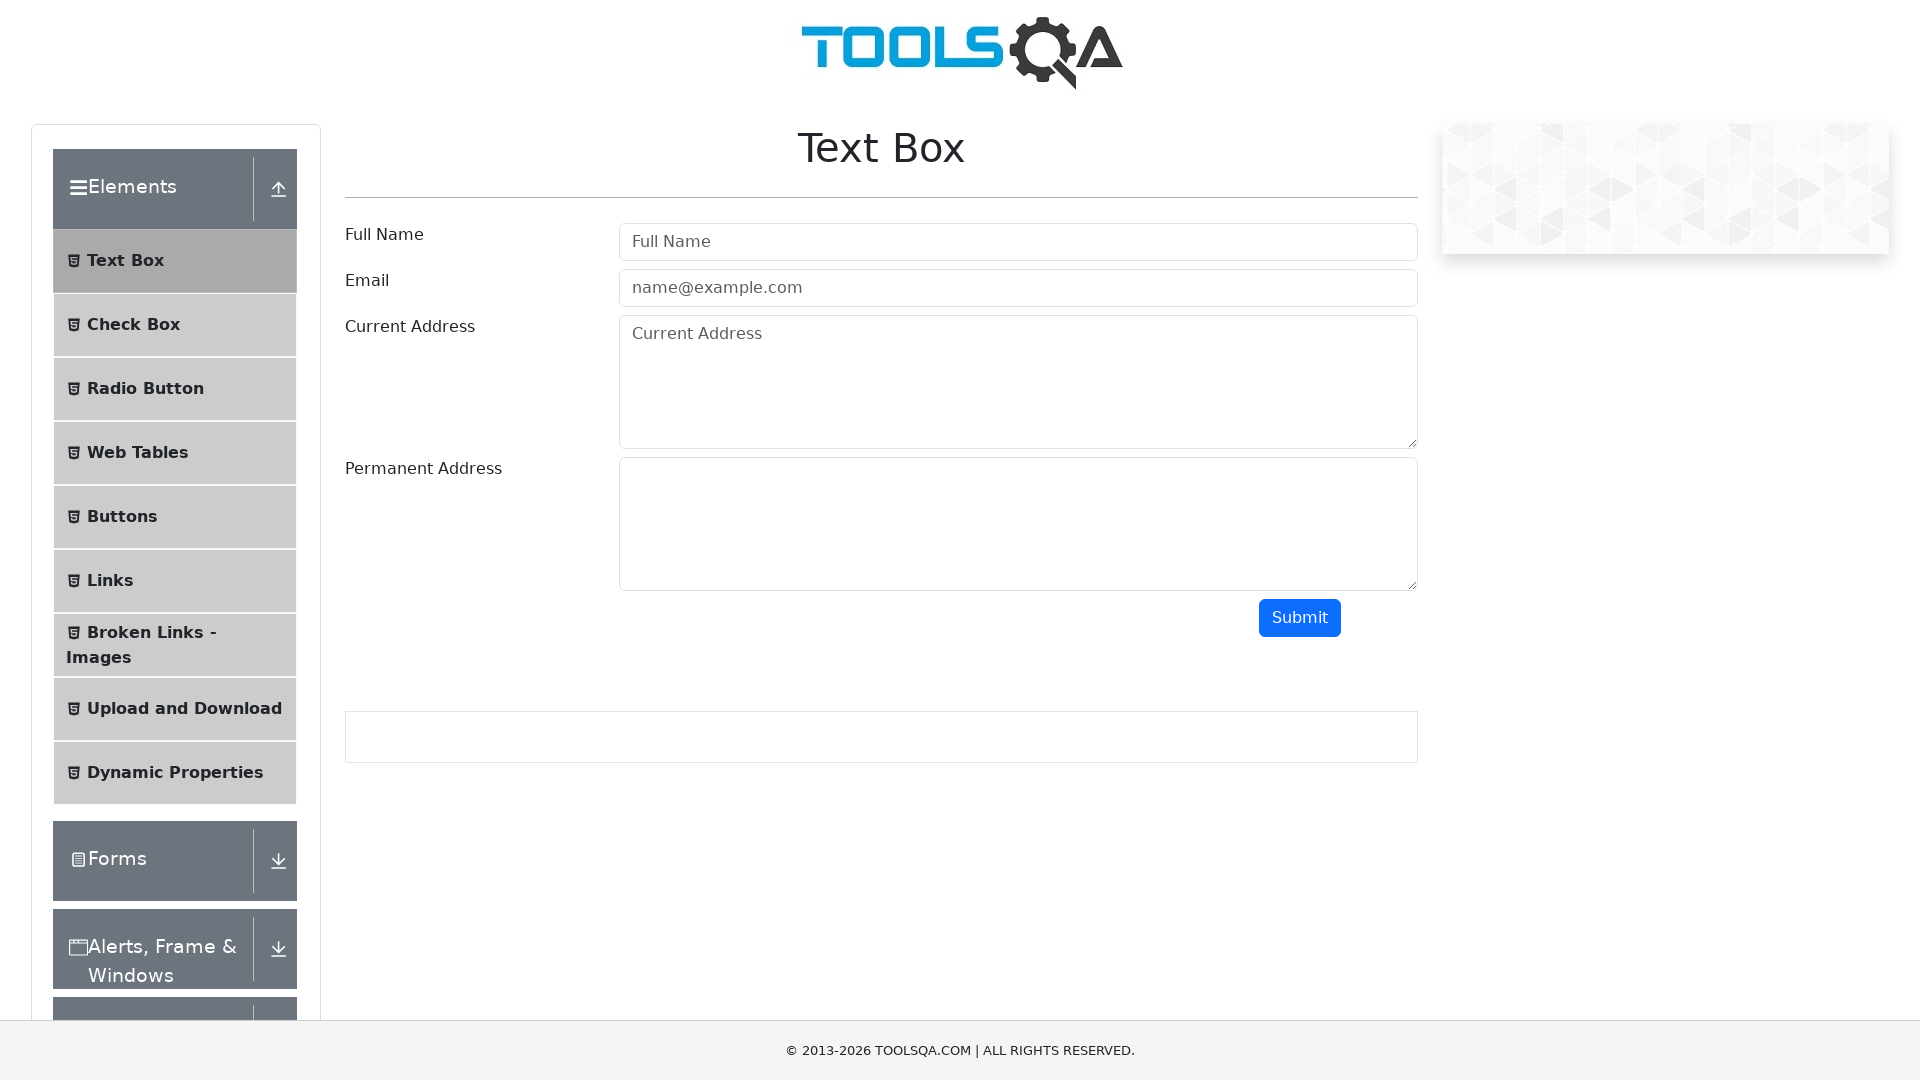